Tests opening the add person modal and verifying that all form fields are empty/default state

Starting URL: https://kristinek.github.io/site/tasks/list_of_people

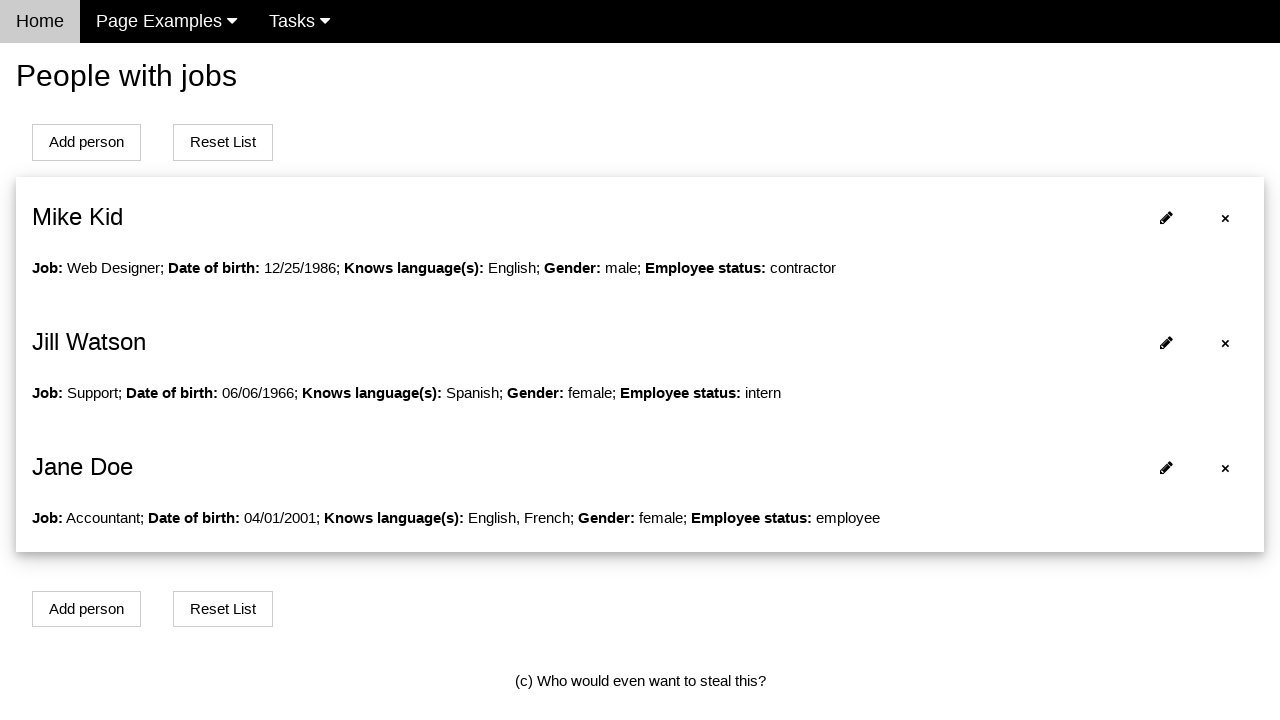

Navigated to the list of people page
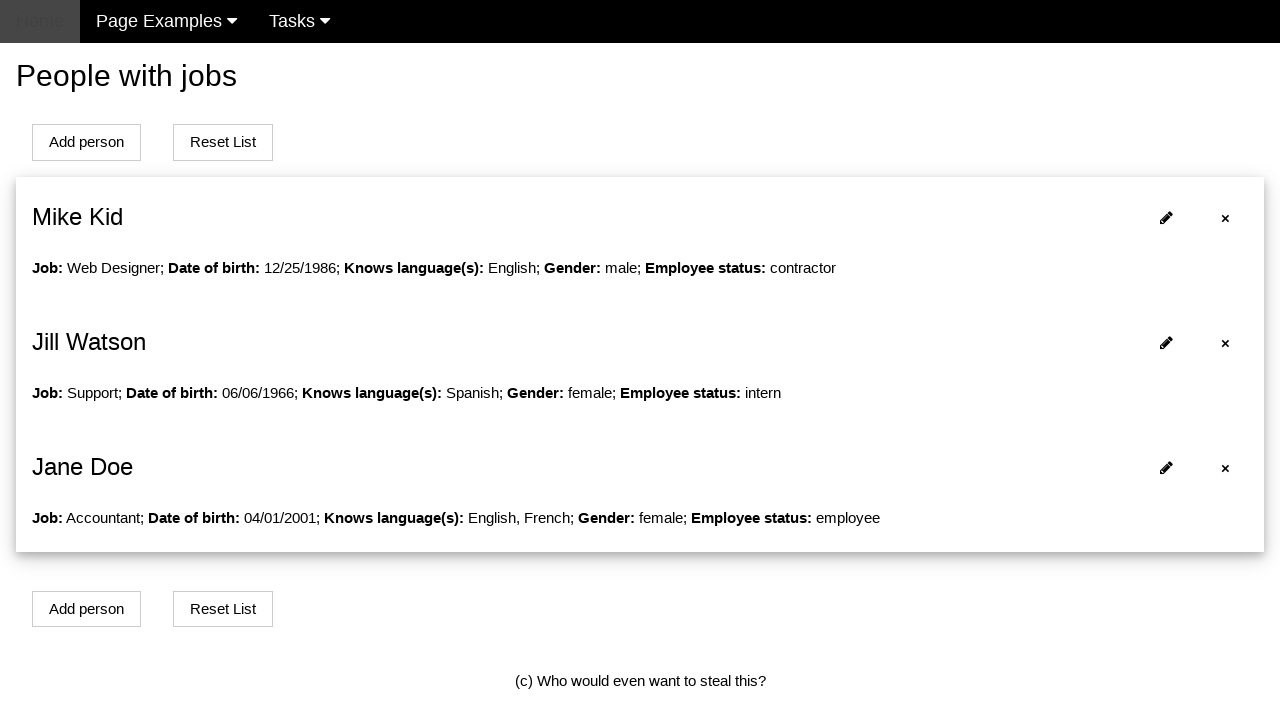

Clicked button to open add person modal at (86, 142) on xpath=//button[contains(@onclick,'openModalForAddPerson()')]
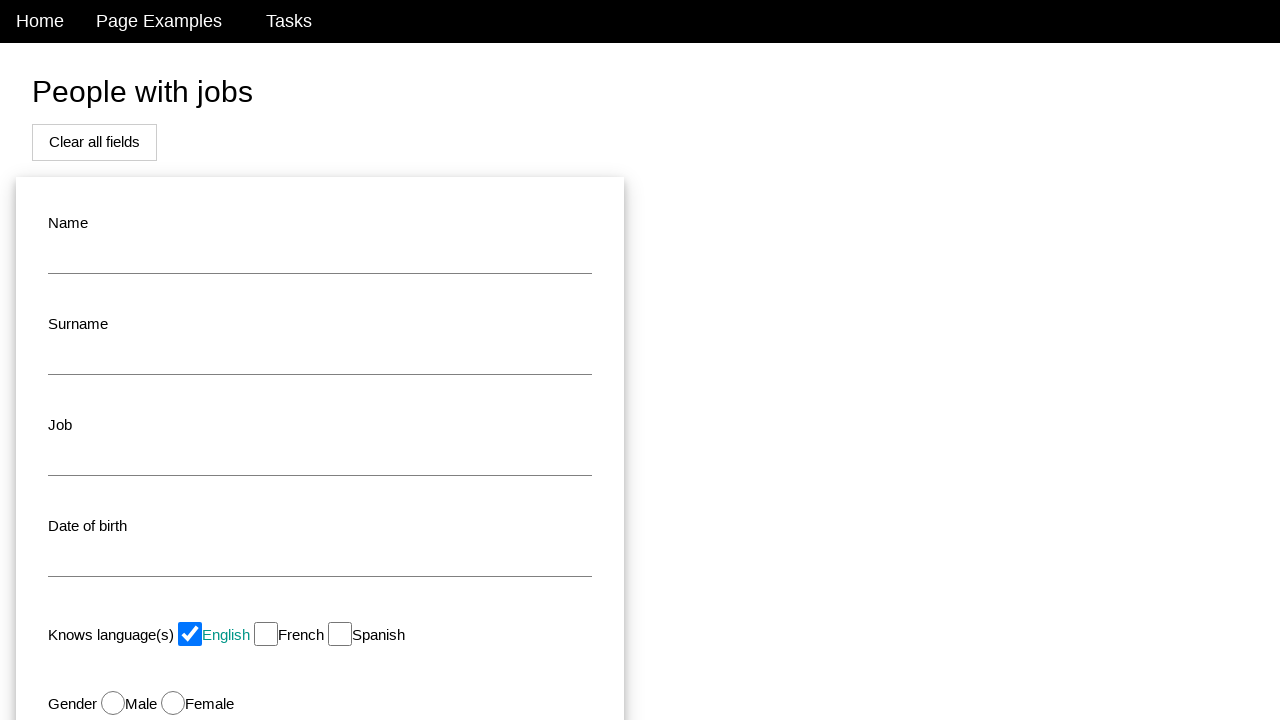

Name field appeared in add person modal
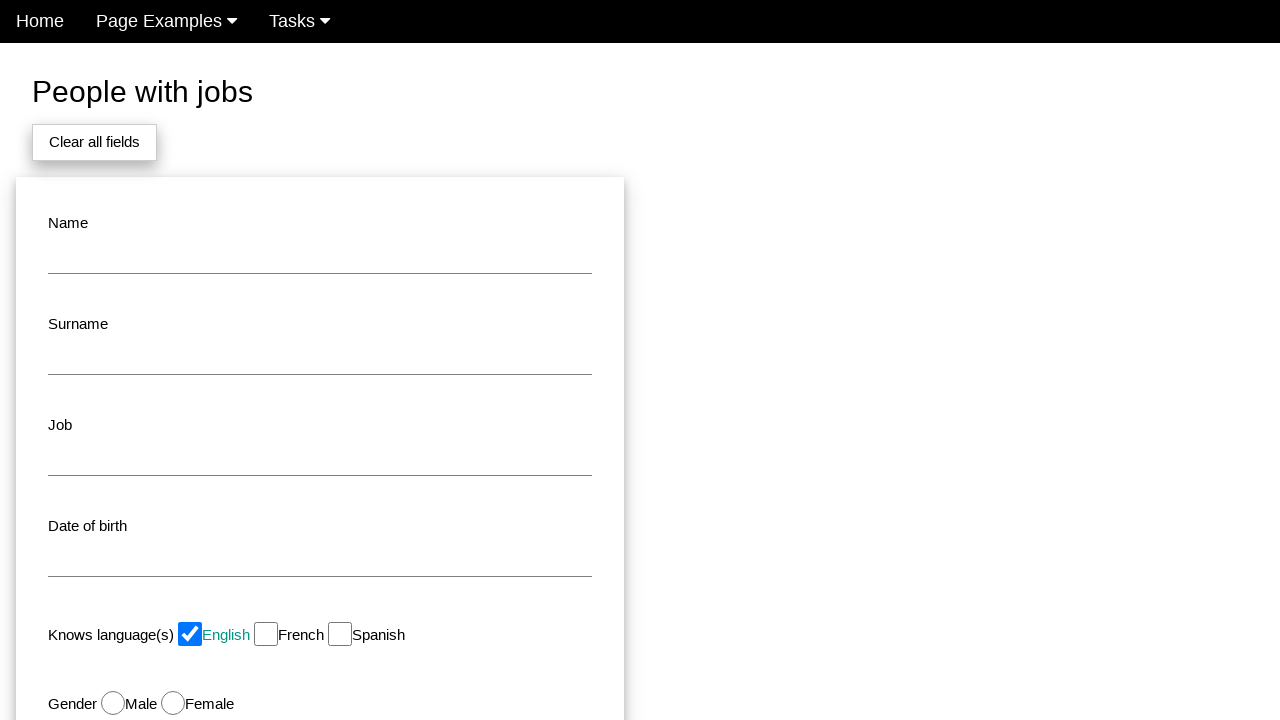

Surname field appeared in add person modal
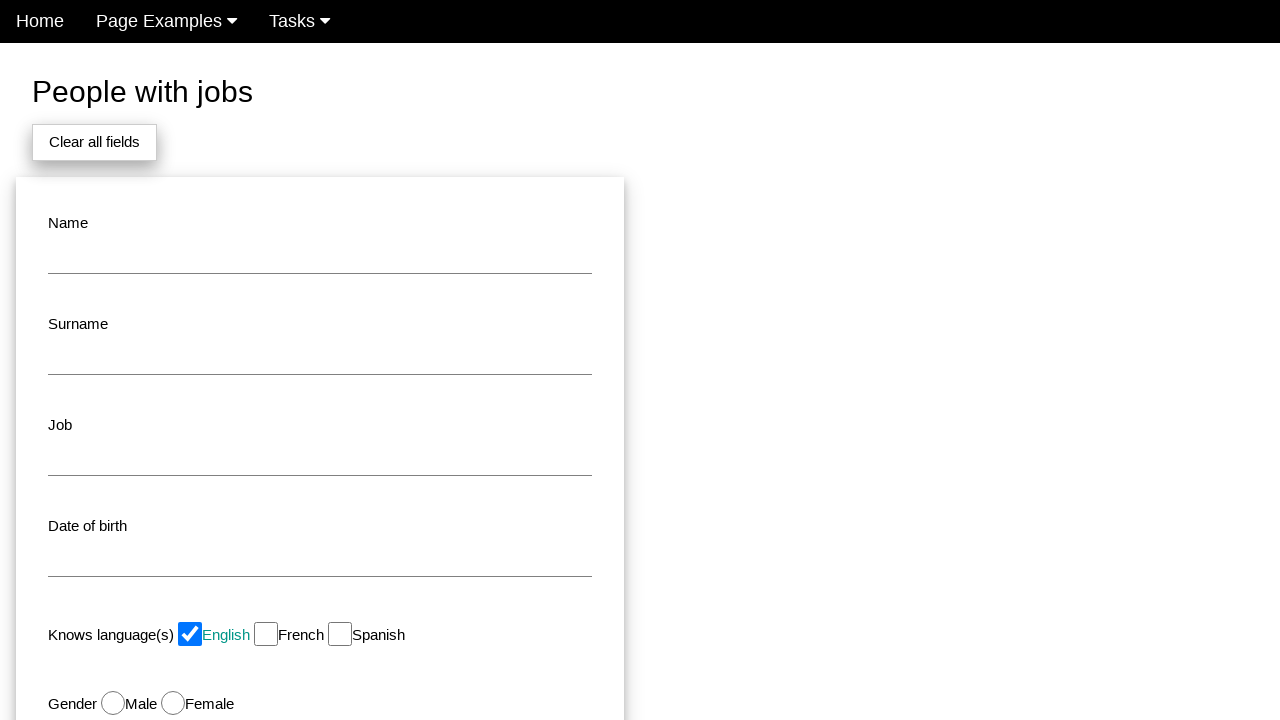

Job field appeared in add person modal
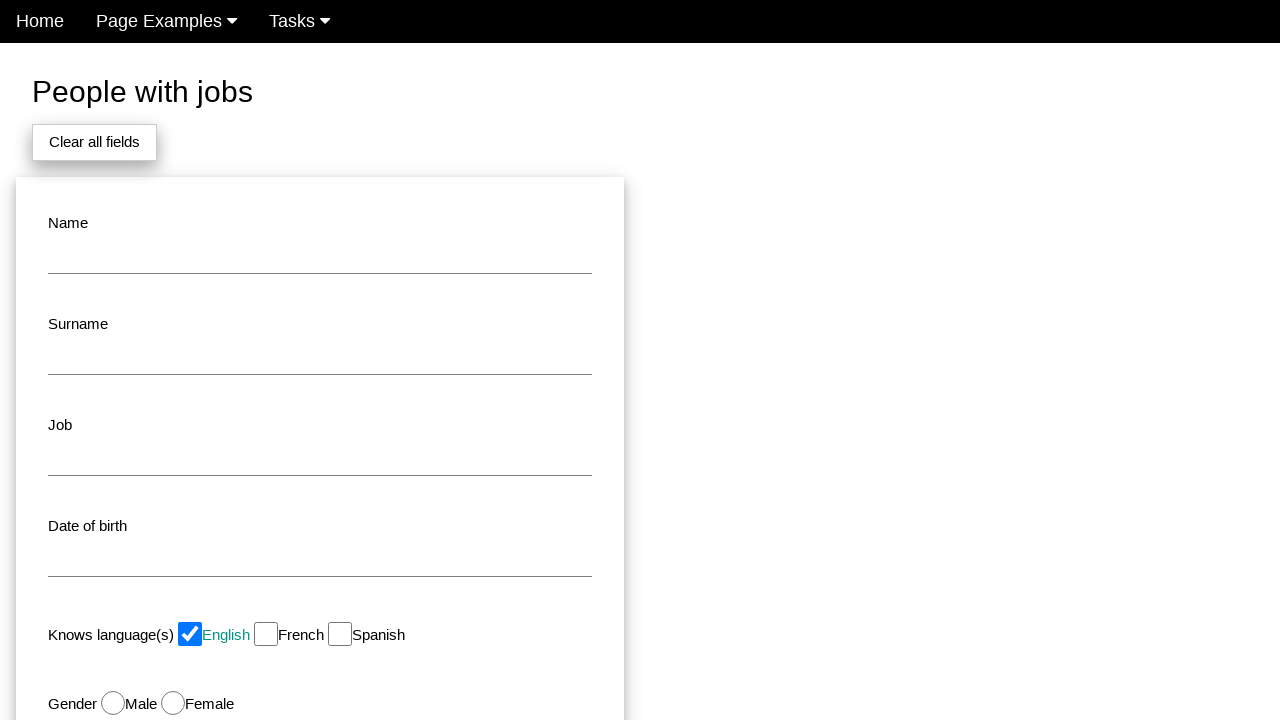

Date of birth field appeared in add person modal
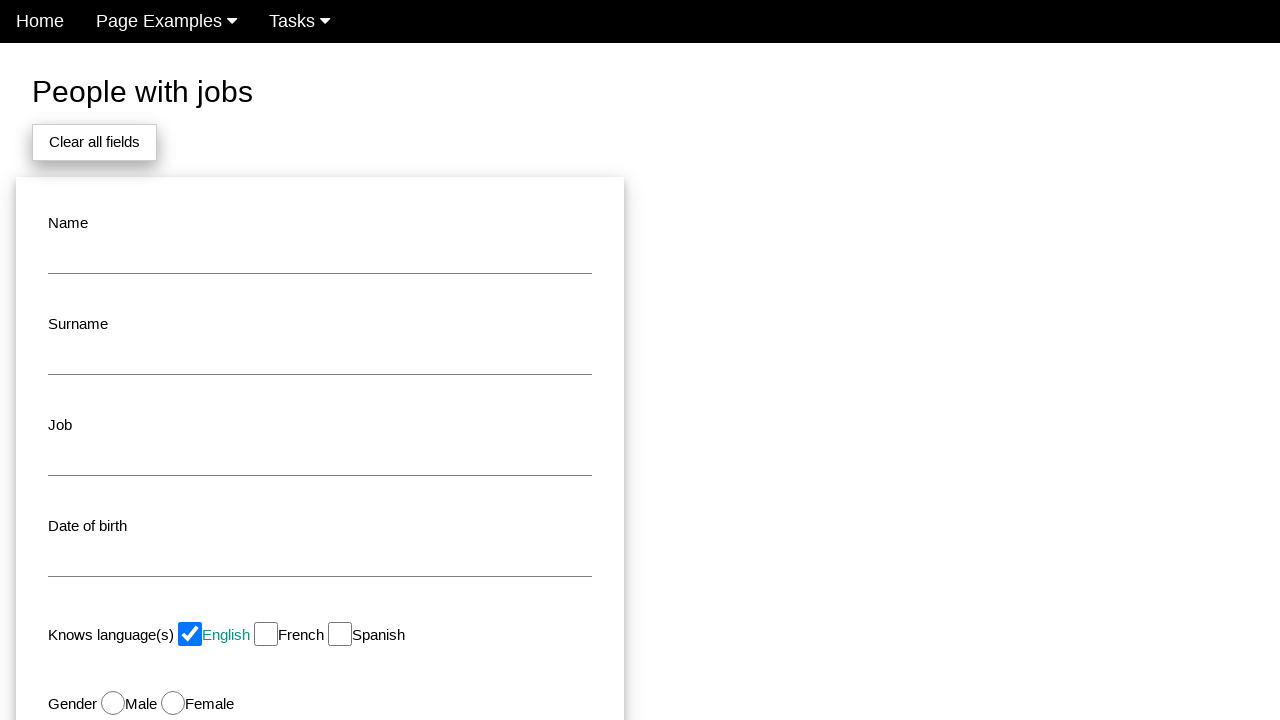

English level field appeared in add person modal
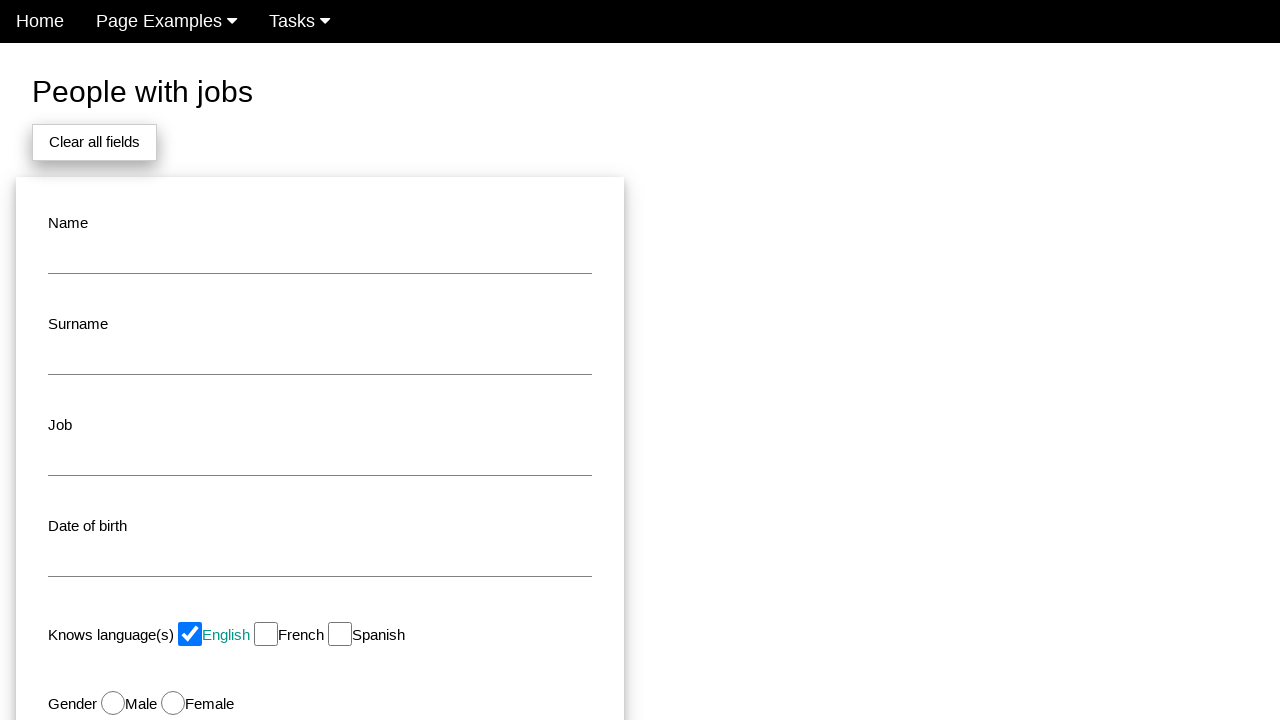

Status field appeared in add person modal
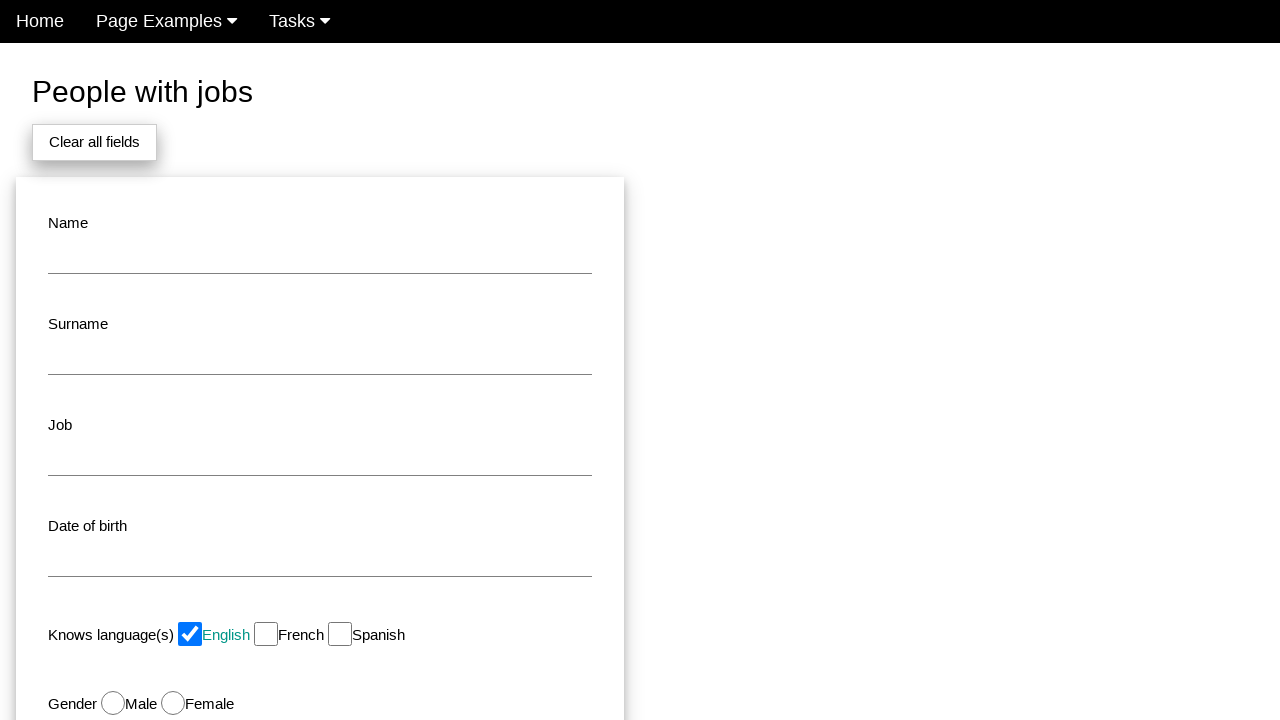

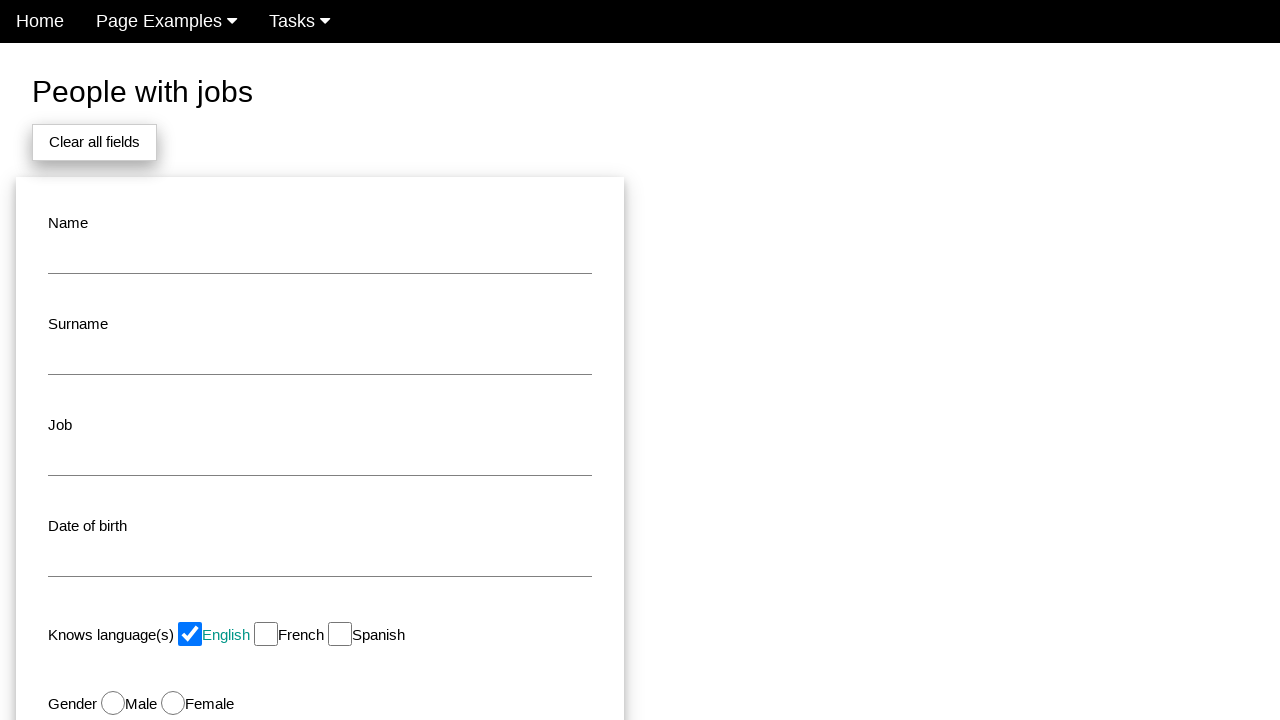